Tests entering a full name into an input field by typing text character by character

Starting URL: https://letcode.in/edit

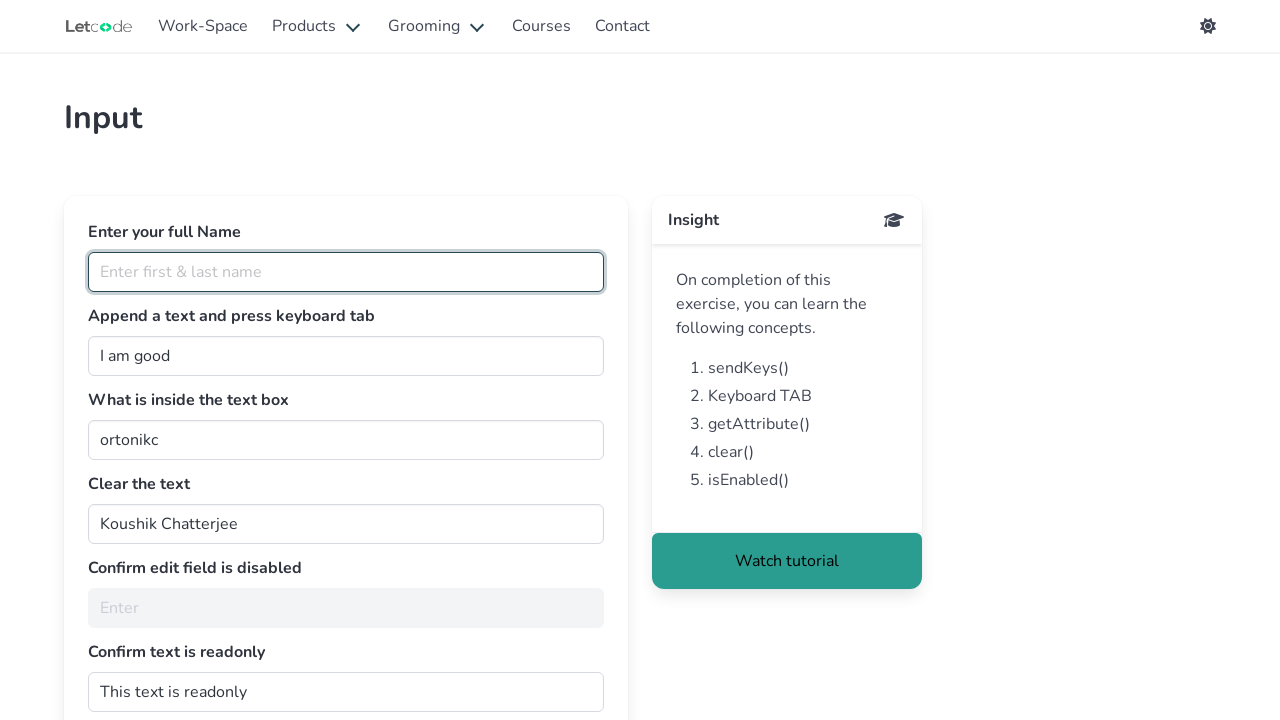

Typed full name 'Nazmus Sakib' into the full name input field character by character on #fullName
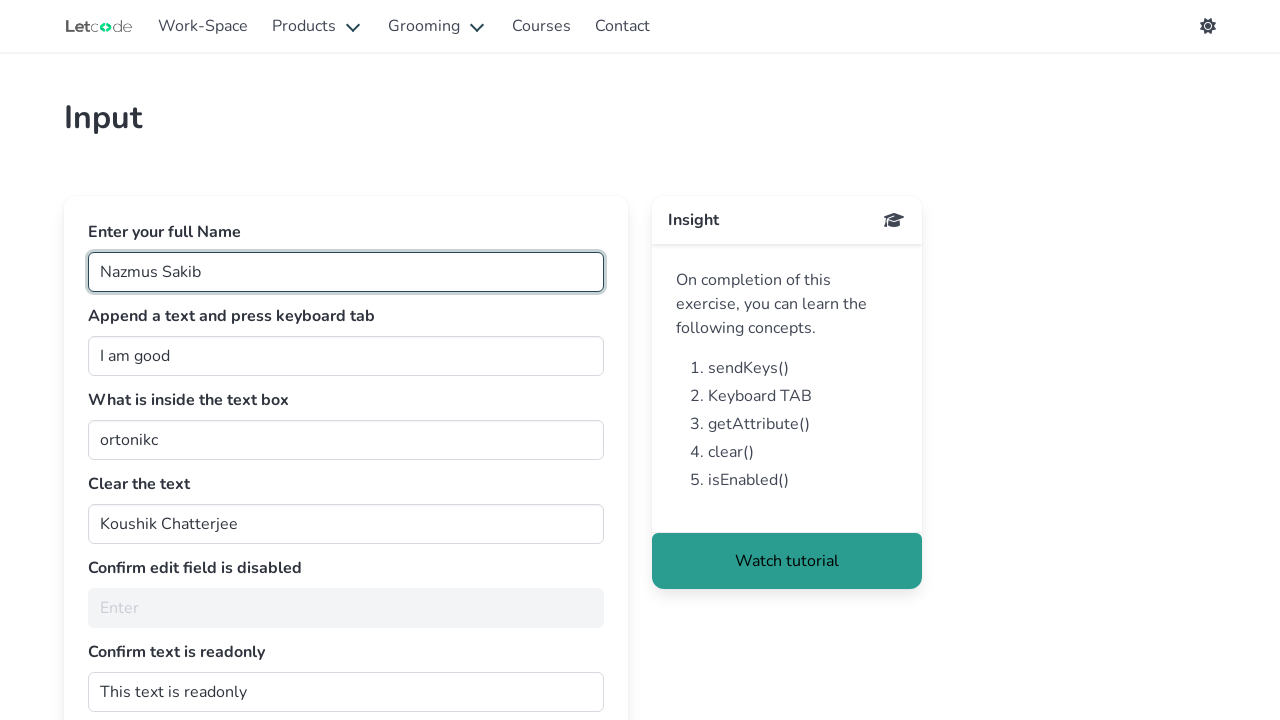

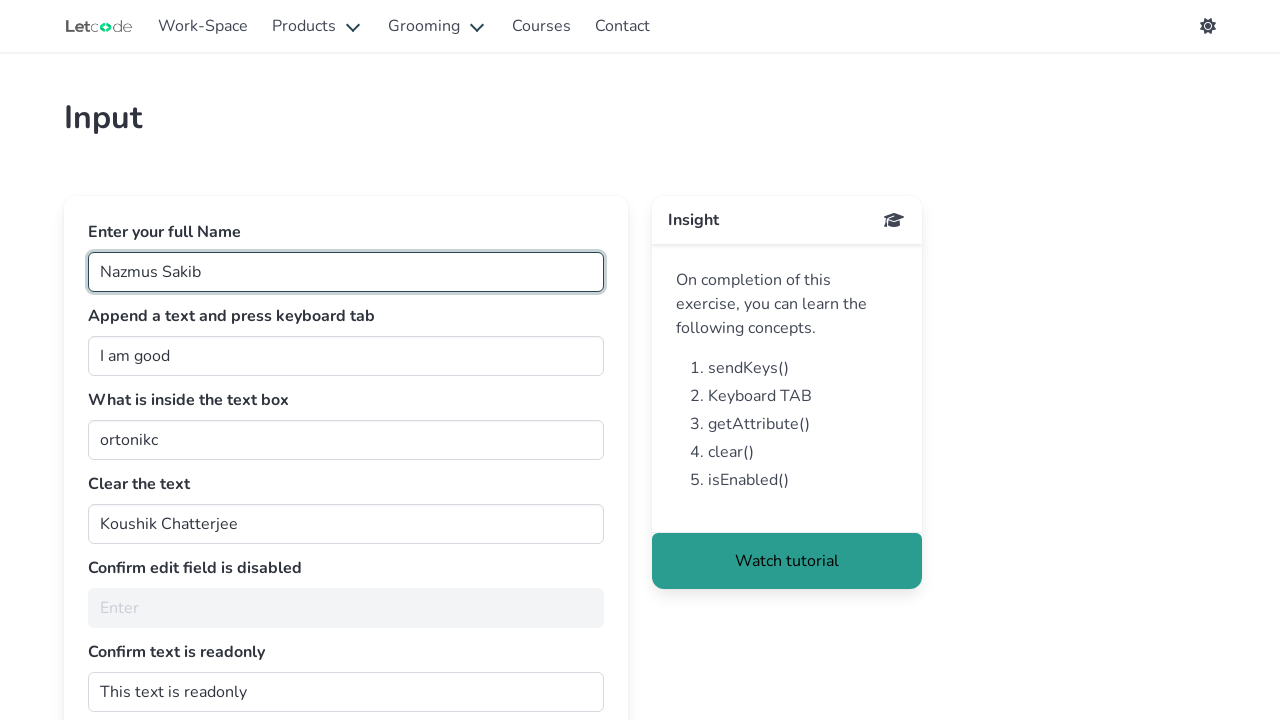